Navigates to a W3Schools try-it editor page, switches to an iframe, and retrieves text from an element within the iframe

Starting URL: https://www.w3schools.com/tags/tryit.asp?filename=tryhtml5_ev_ondblclick2

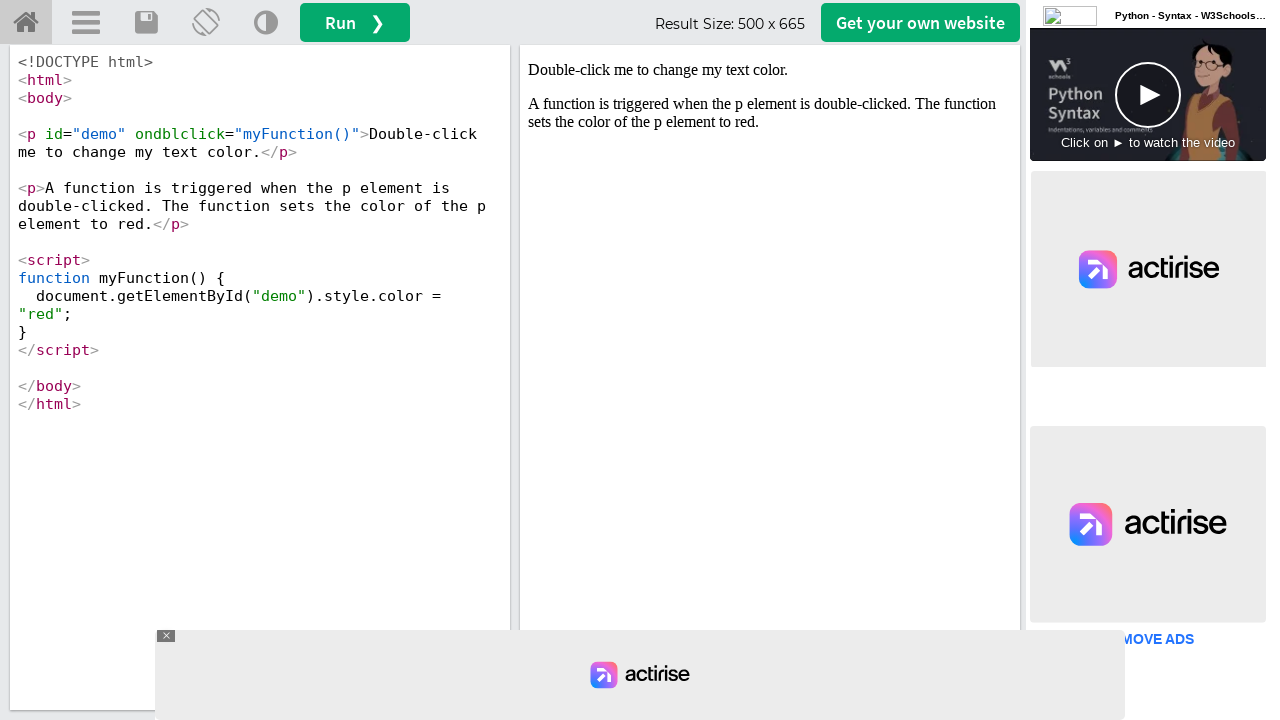

Navigated to W3Schools try-it editor page for ondblclick event
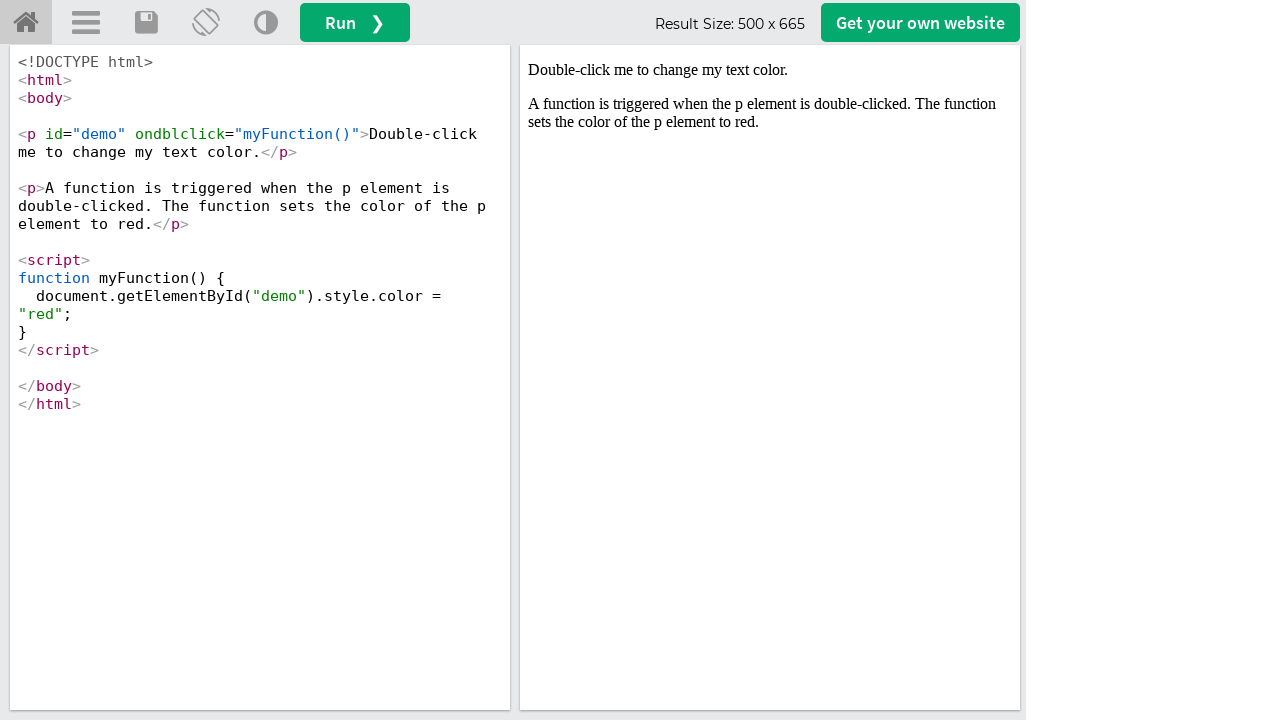

Located iframe element with id 'iframeResult'
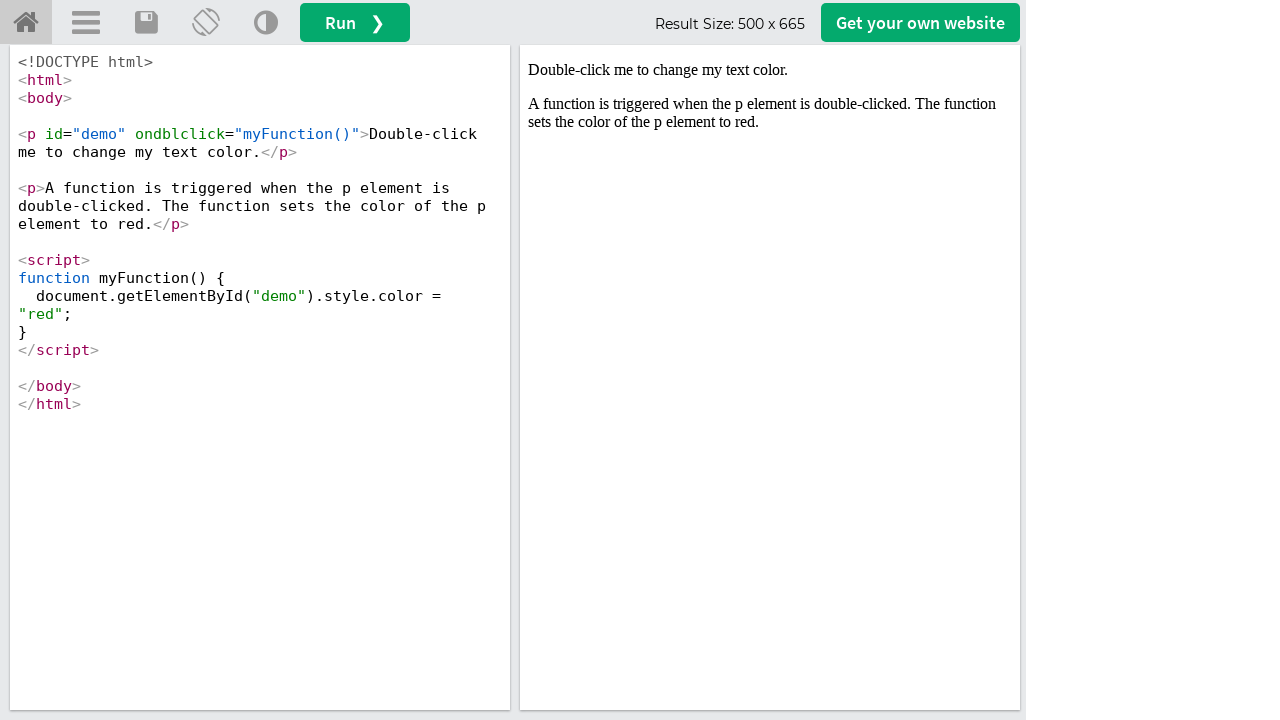

Retrieved text content from #demo element within iframe
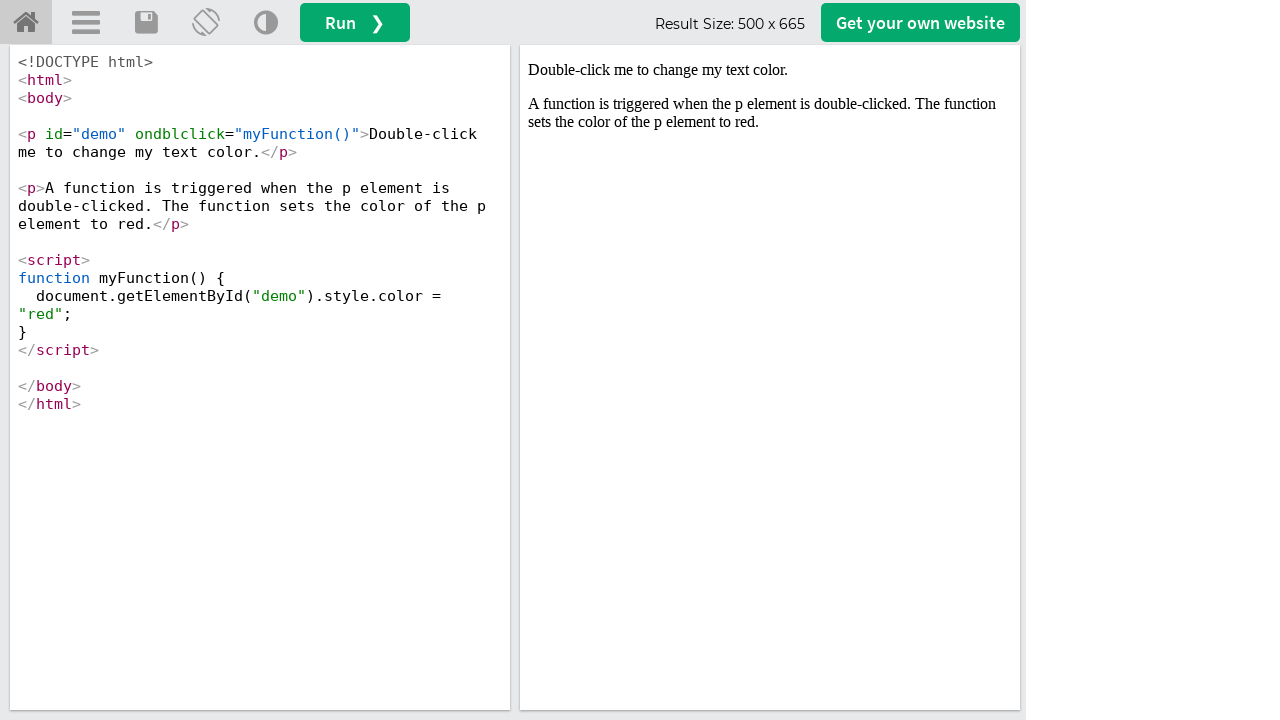

Printed demo text: Double-click me to change my text color.
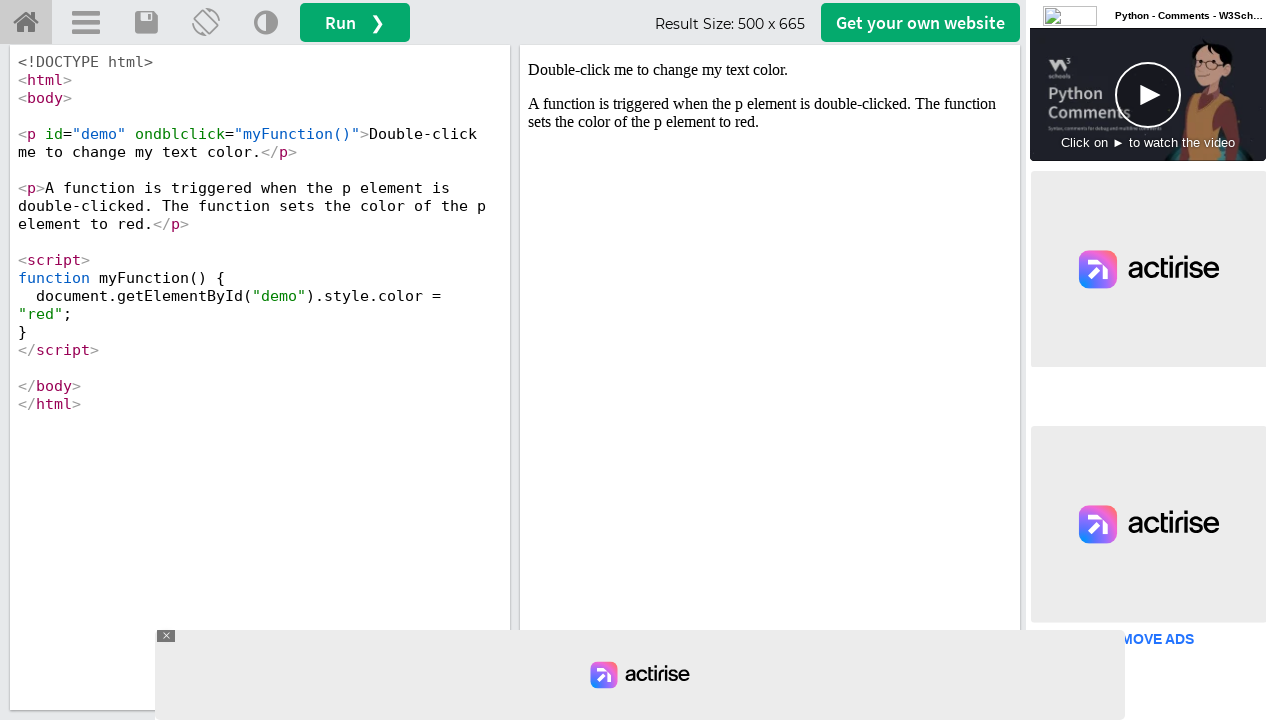

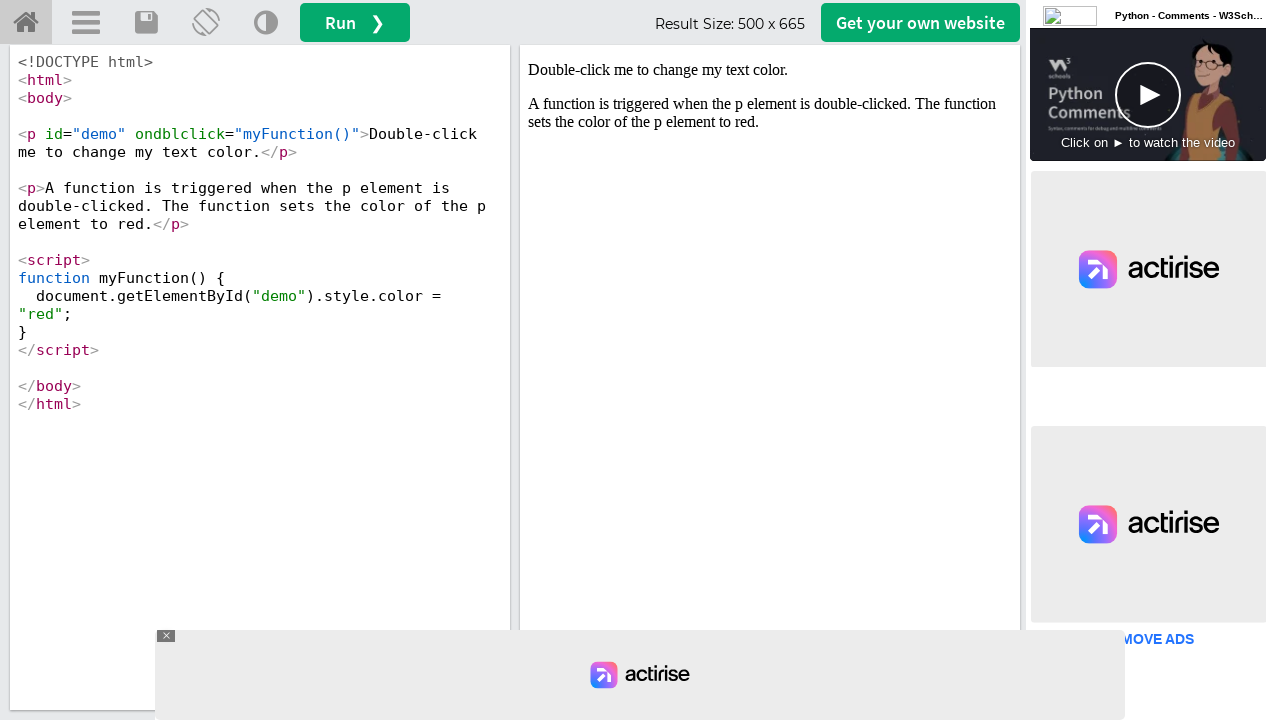